Tests geolocation functionality by setting a fake location (San Francisco coordinates), clicking the "Where am I?" button, and verifying the displayed coordinates

Starting URL: https://the-internet.herokuapp.com/geolocation

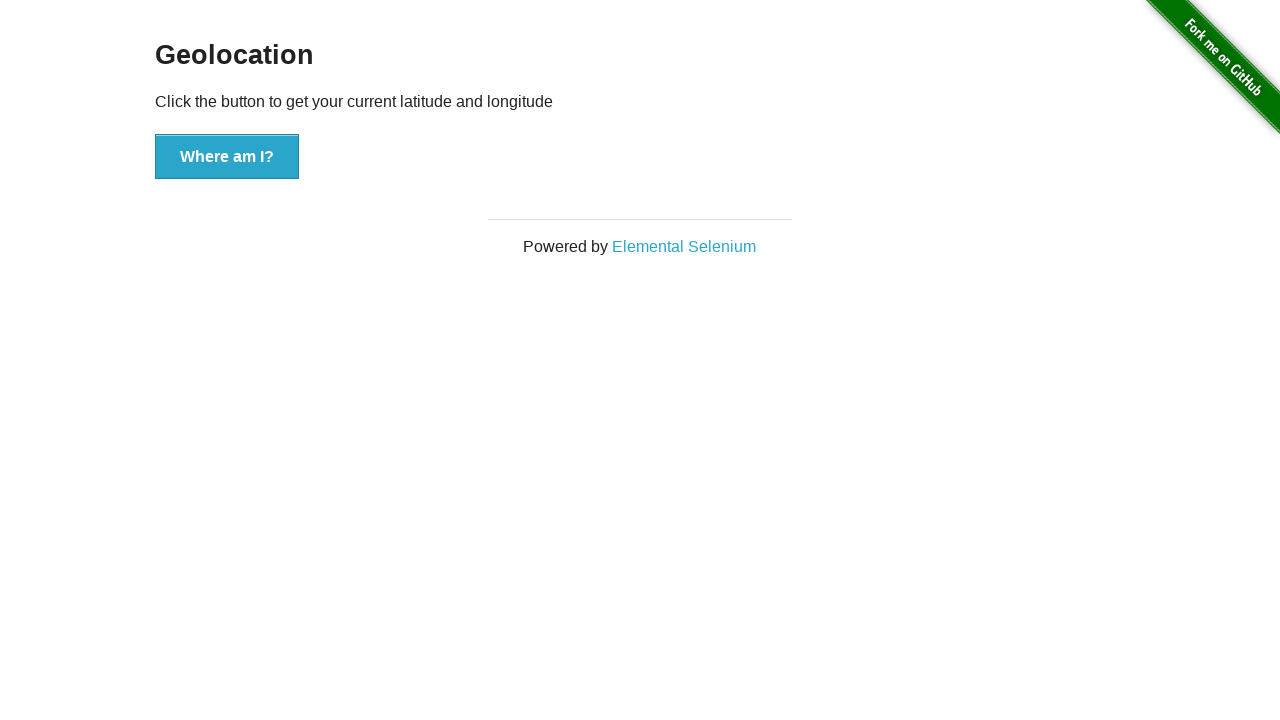

Set geolocation to San Francisco coordinates (37.774929, -122.419416)
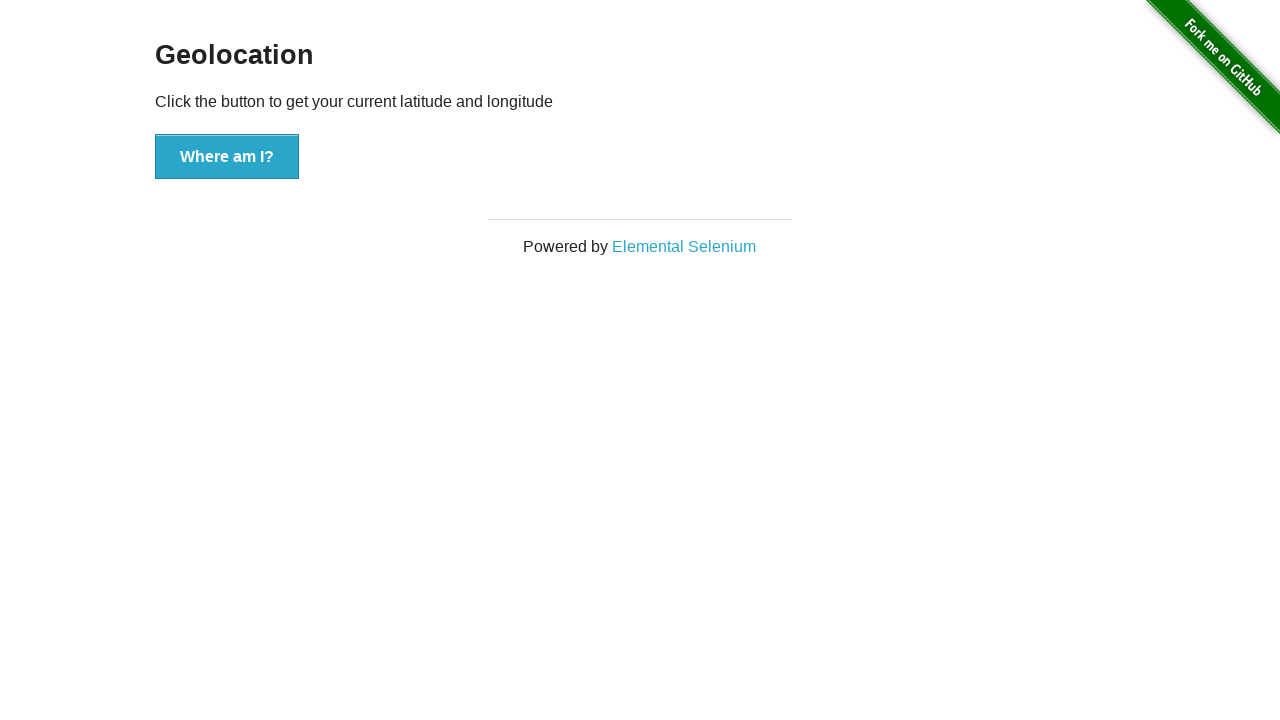

Granted geolocation permission
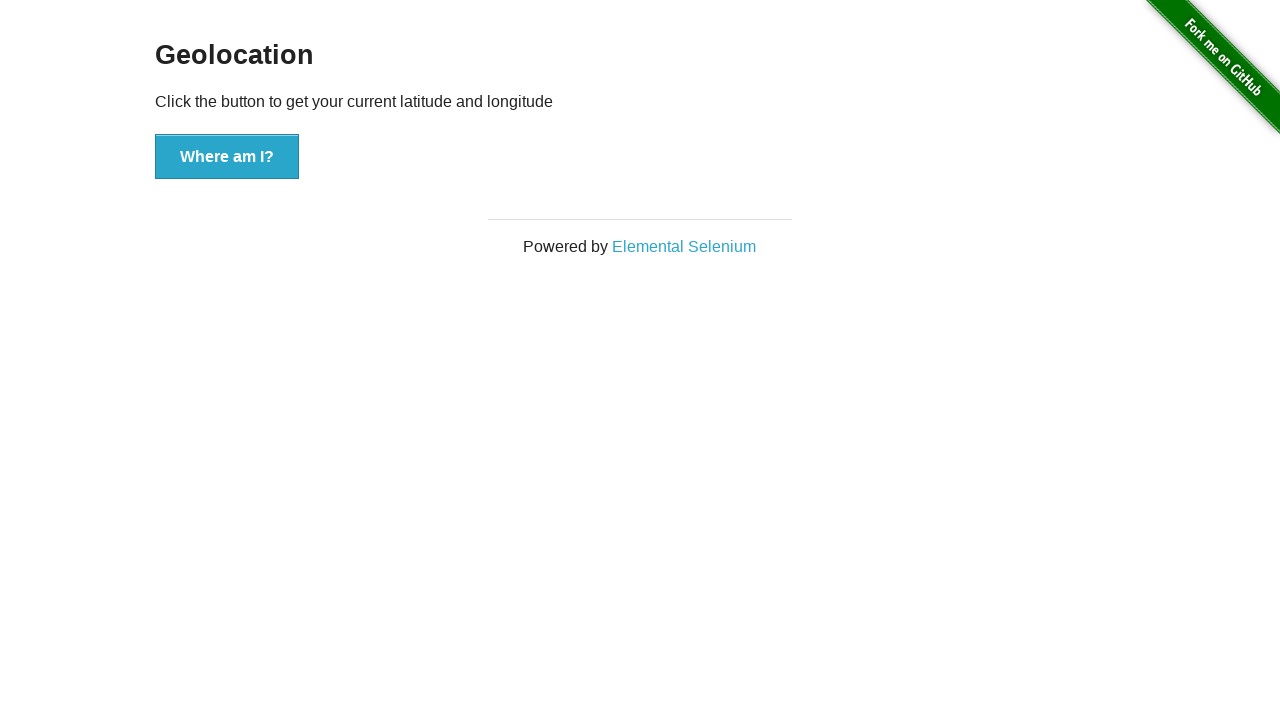

Clicked 'Where am I?' button at (227, 157) on xpath=//button[.='Where am I?']
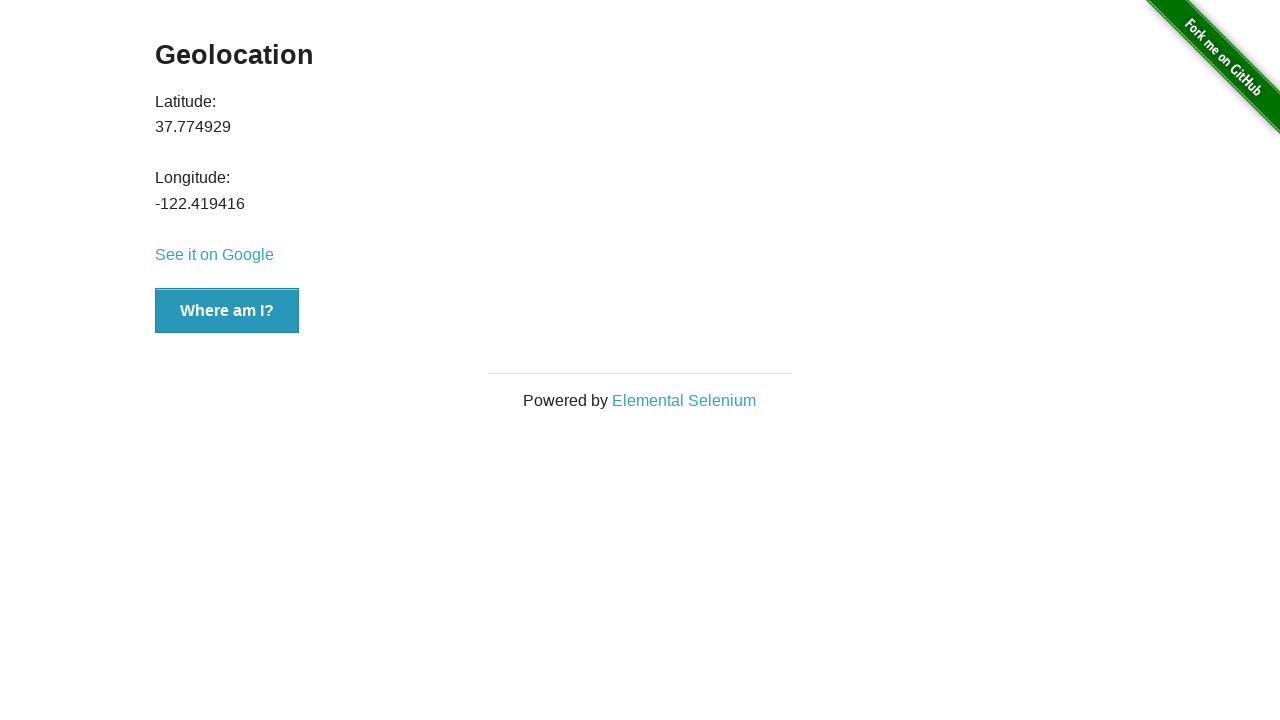

Latitude value element loaded
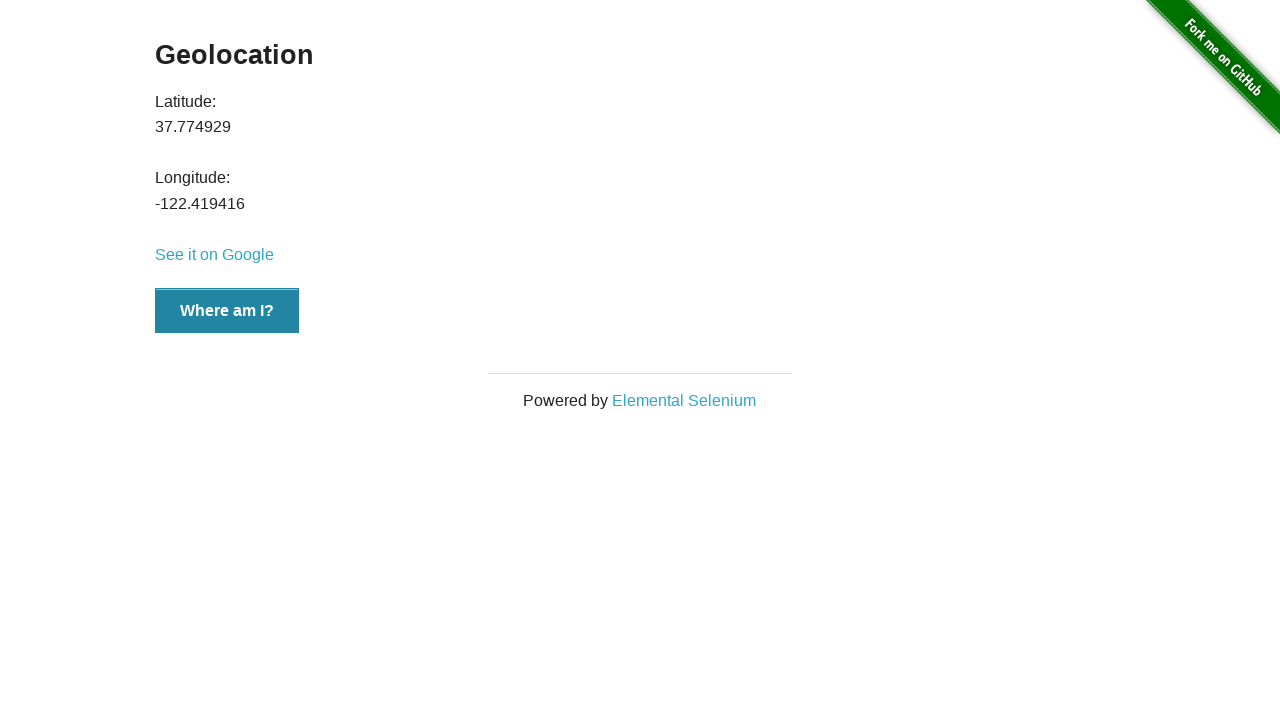

Verified latitude coordinate matches 37.774929
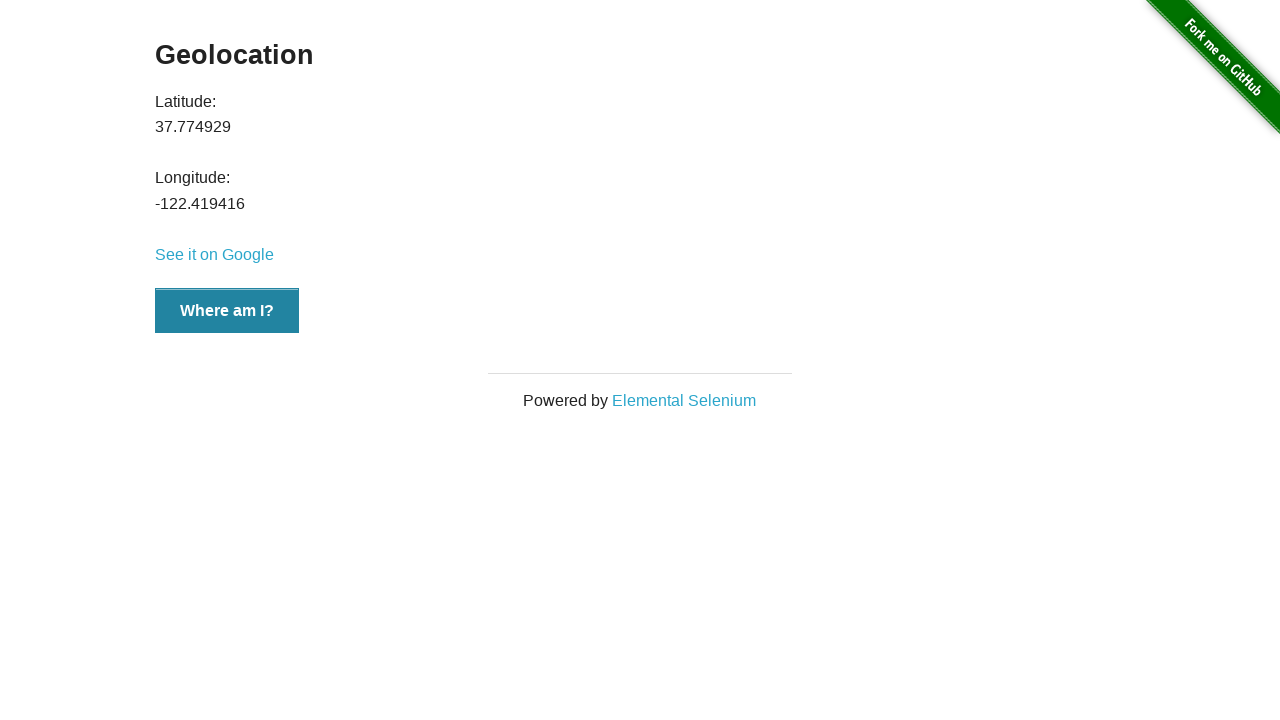

Verified longitude coordinate matches -122.419416
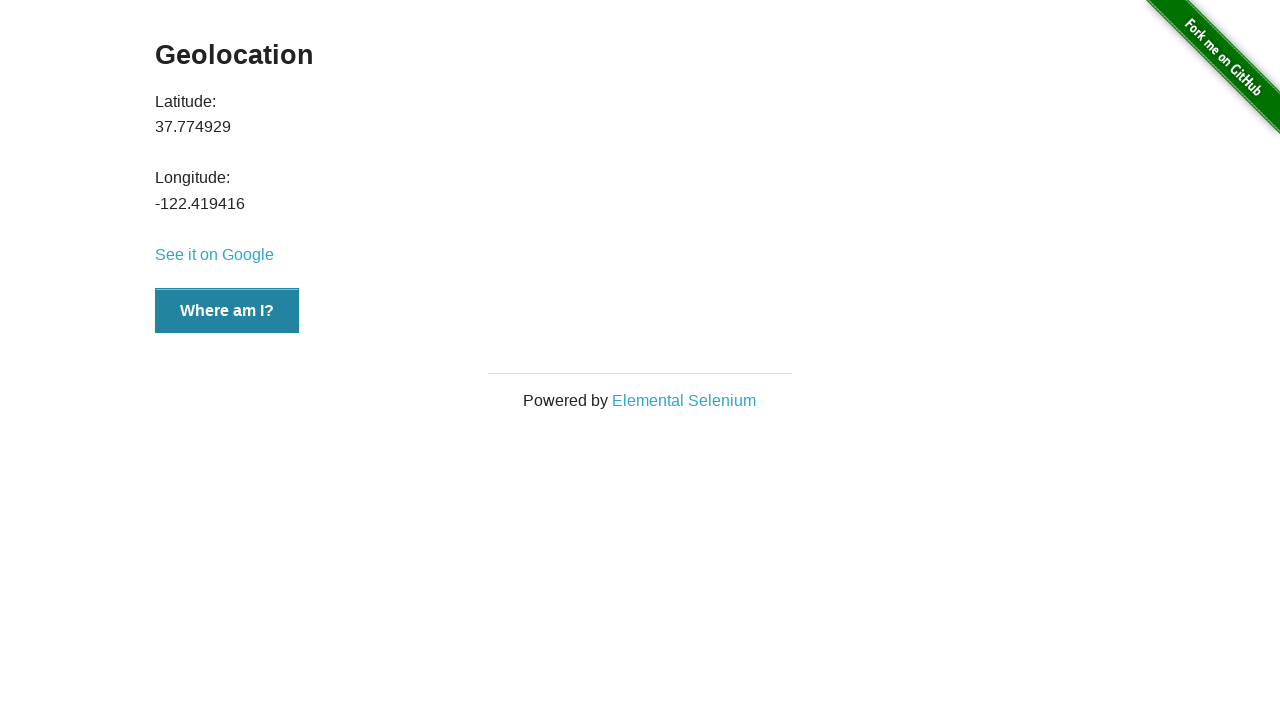

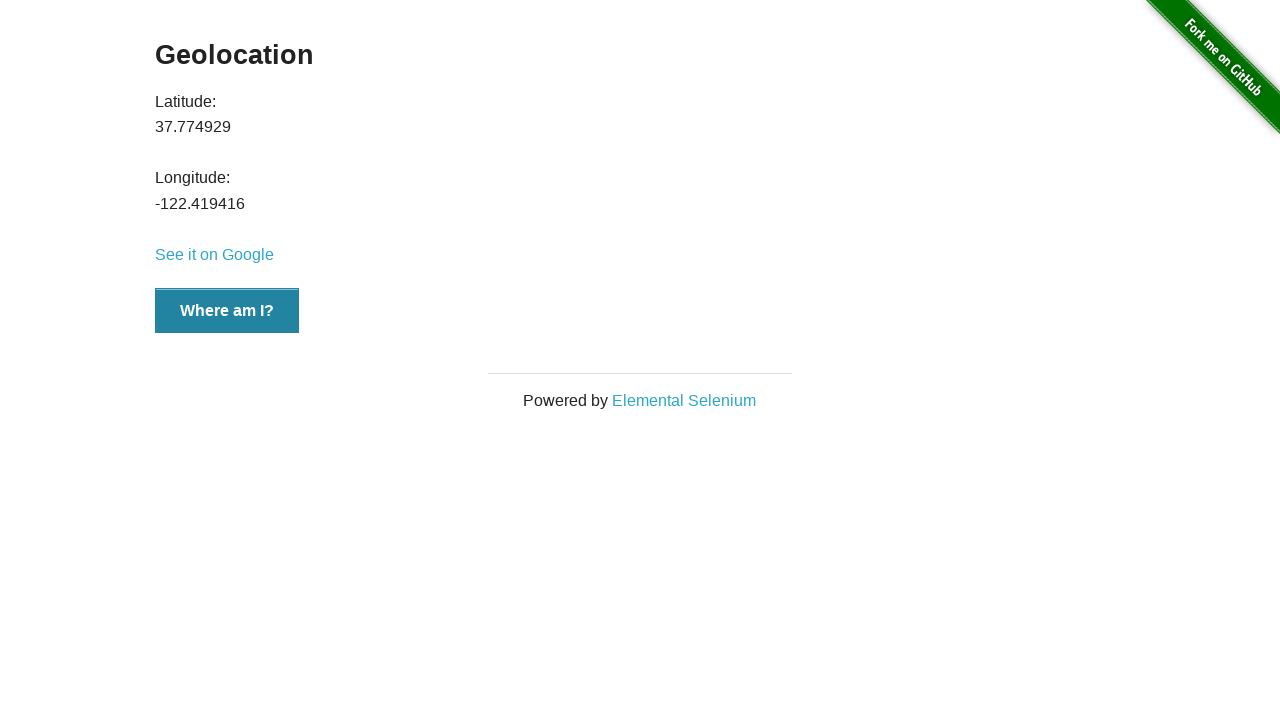